Tests a practice form by checking a checkbox, selecting a radio button, choosing a gender from dropdown, filling a password field, submitting the form, and navigating to the Shop page.

Starting URL: https://rahulshettyacademy.com/angularpractice/

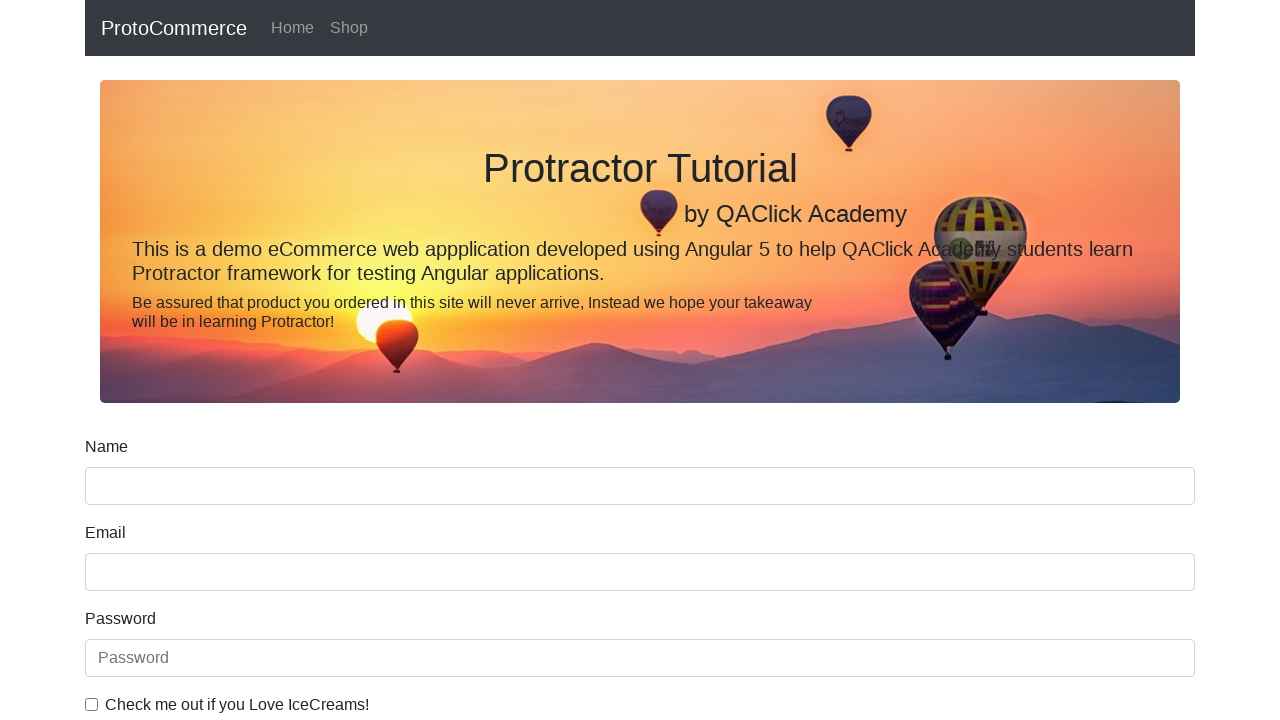

Clicked ice cream checkbox at (92, 704) on internal:label="Check me out if you Love IceCream"i
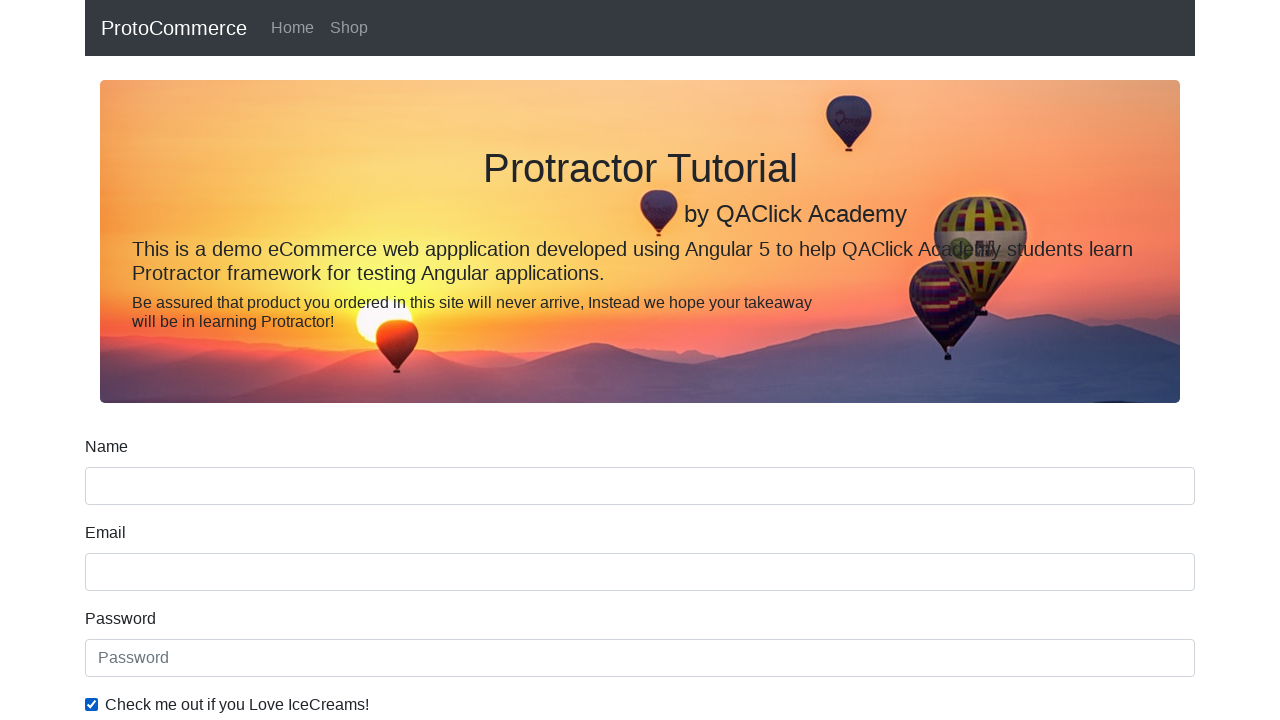

Selected Employed radio button at (326, 360) on internal:label="Employed"i
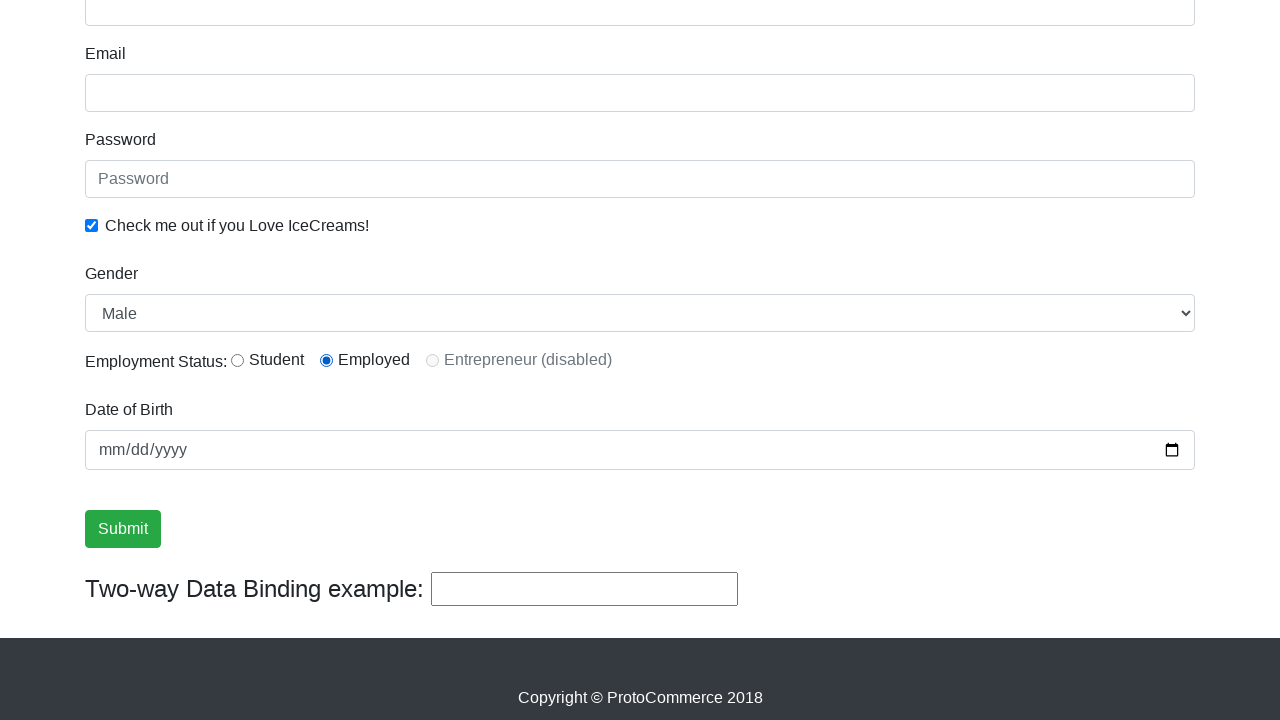

Selected Female from Gender dropdown on internal:label="Gender"i
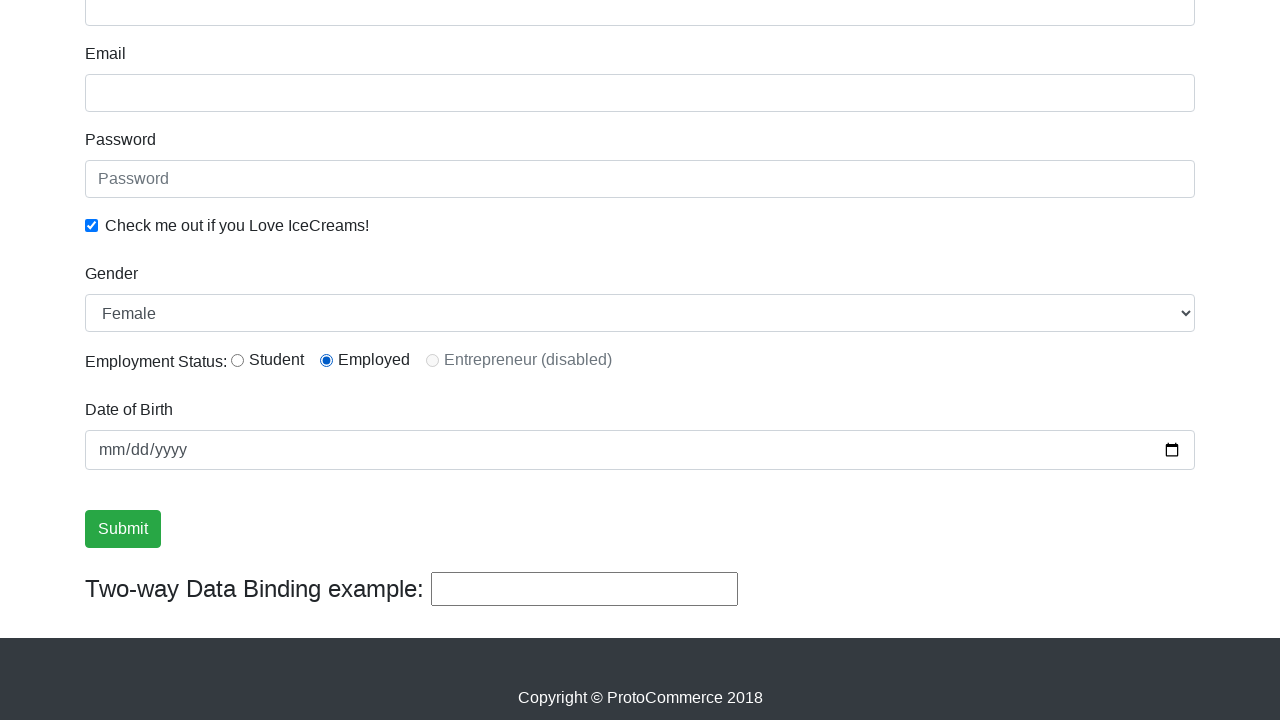

Filled password field with 'abc123' on internal:attr=[placeholder="Password"i]
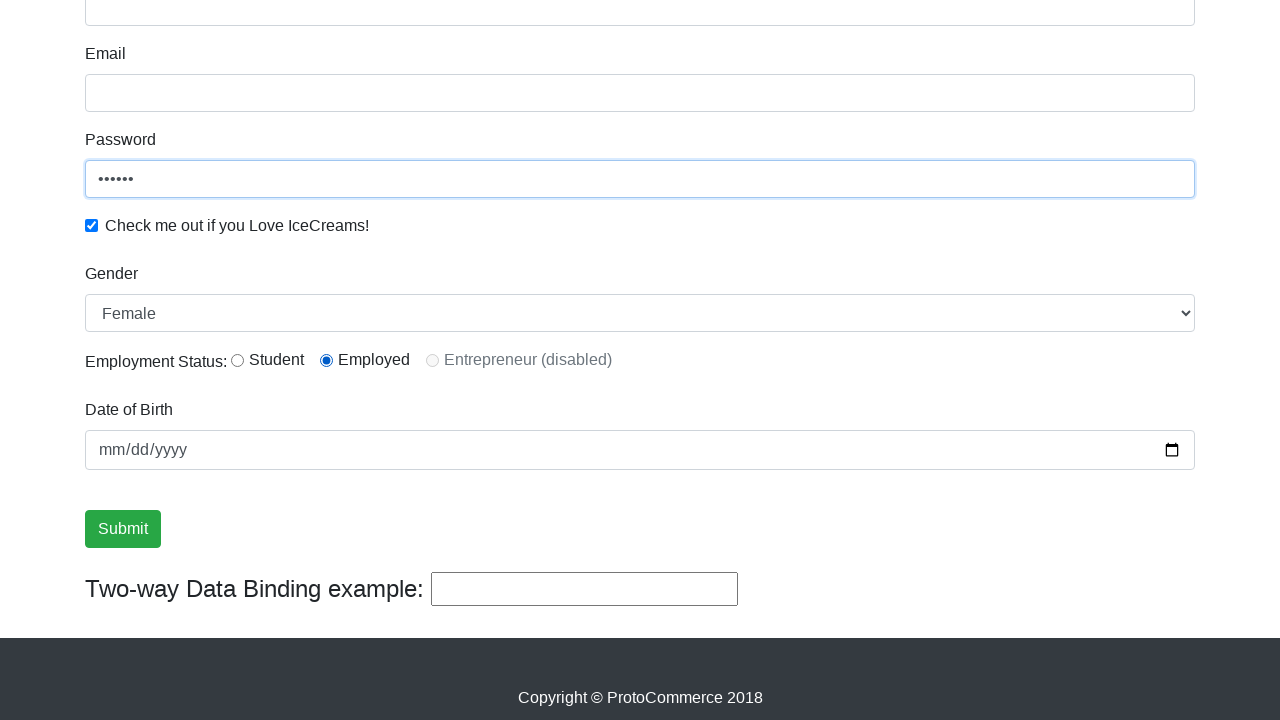

Clicked Submit button to submit the form at (123, 529) on internal:role=button[name="Submit"i]
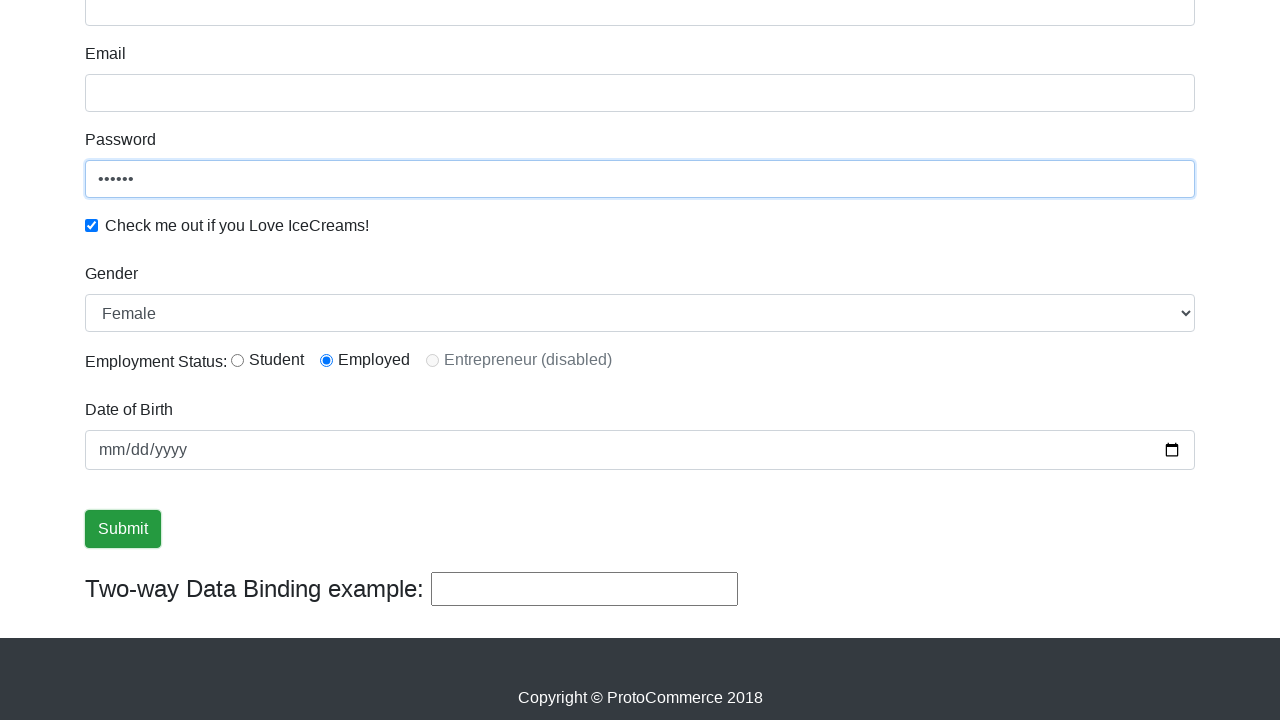

Verified success message is visible
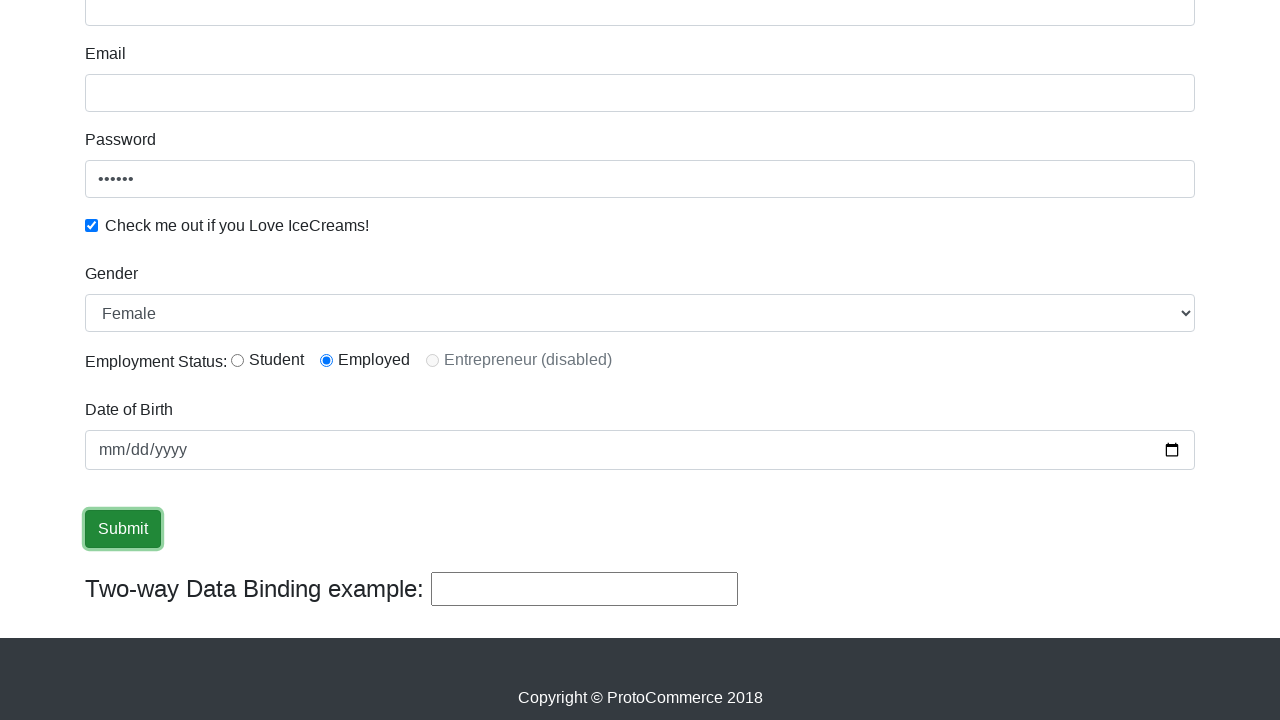

Clicked Shop link to navigate to shop page at (349, 28) on internal:role=link[name="Shop"i]
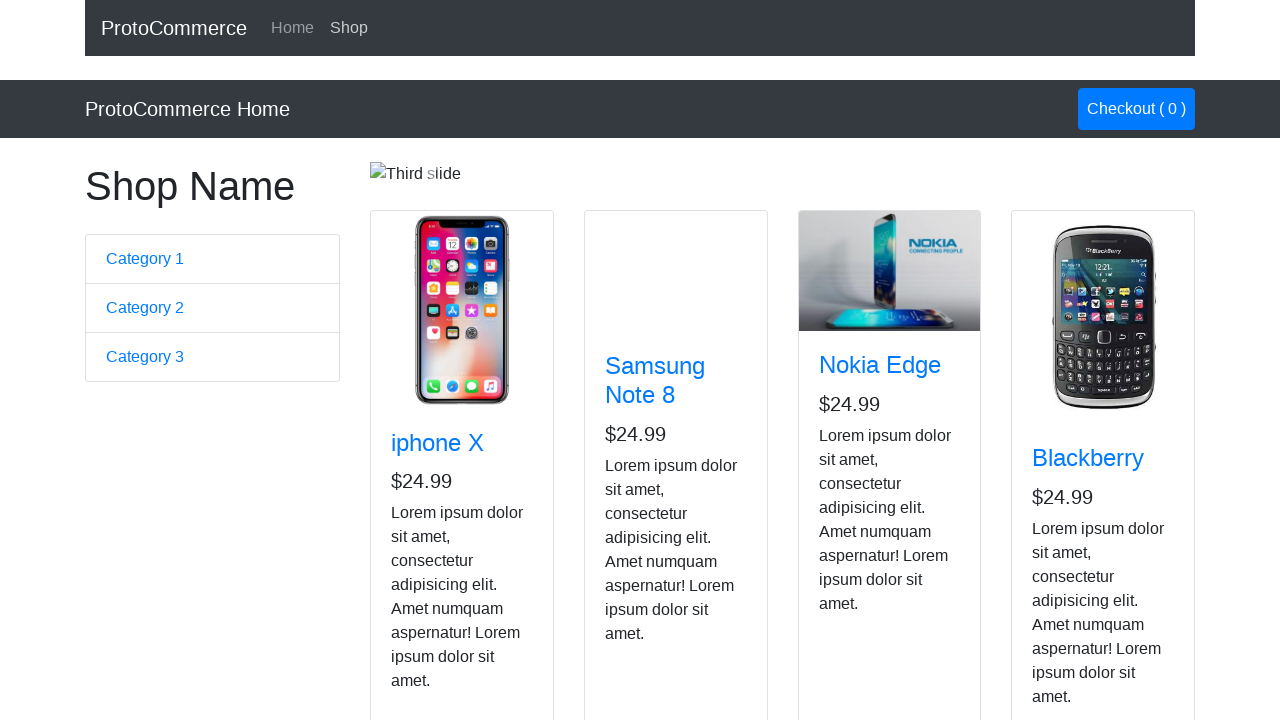

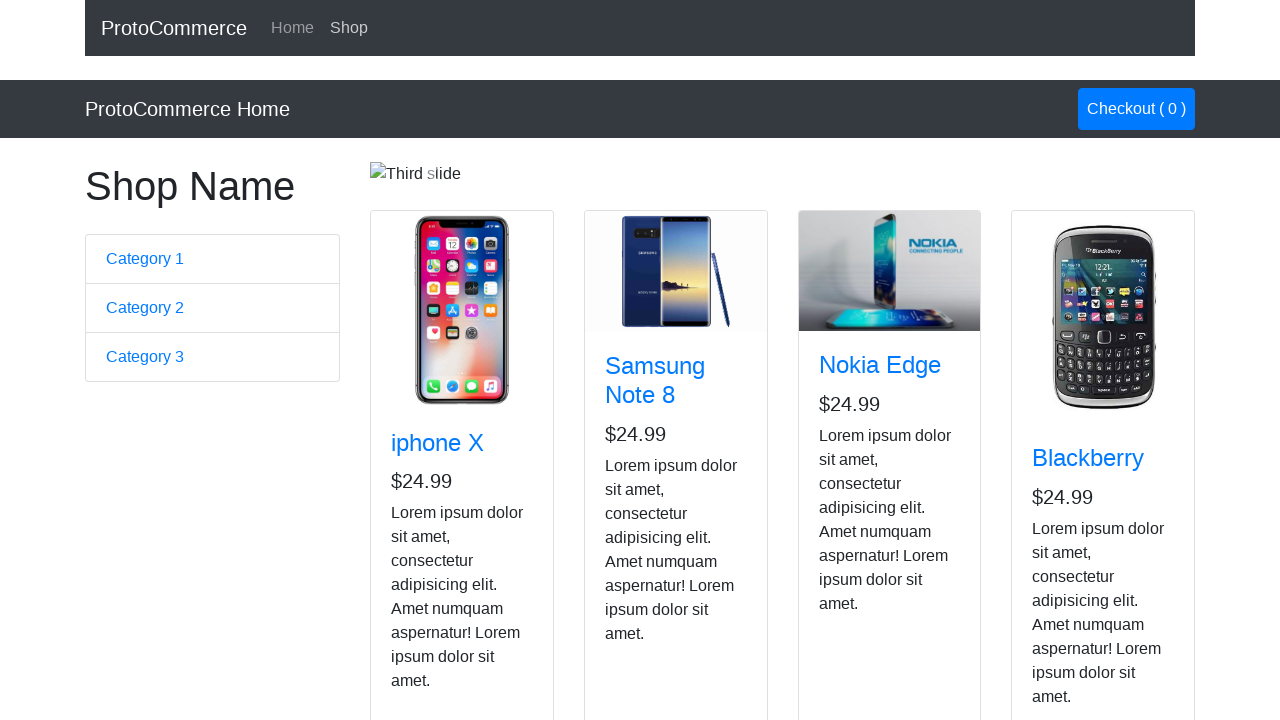